Tests a simple form by filling in first name, last name, city, and country fields, then submitting the form by clicking the submit button.

Starting URL: http://suninjuly.github.io/simple_form_find_task.html

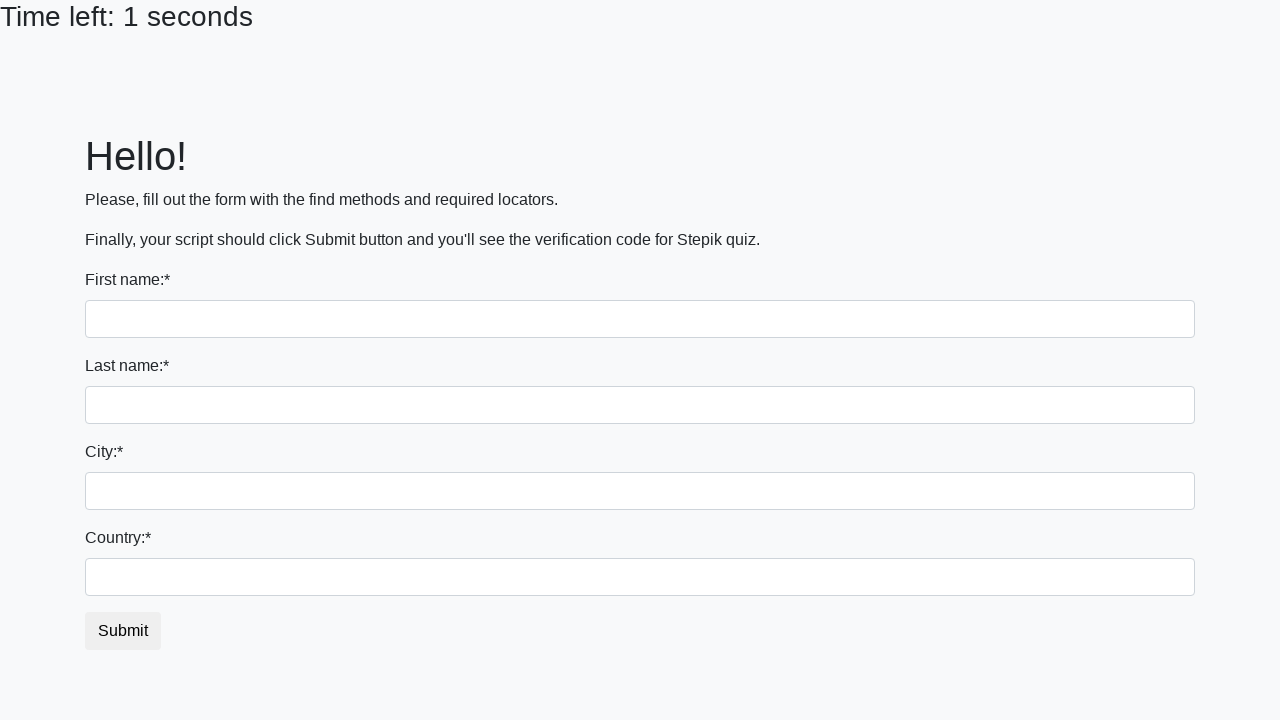

Filled first name field with 'Ivan' on input[name='first_name']
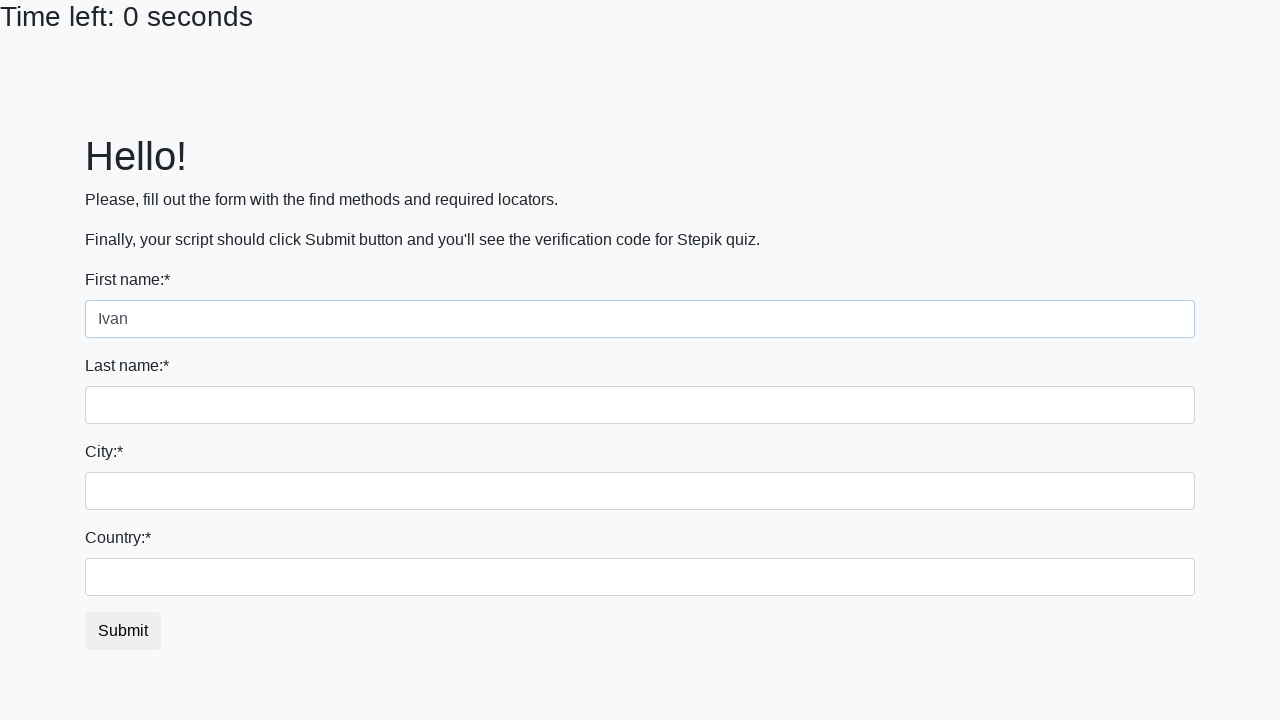

Filled last name field with 'Petrov' on input[name='last_name']
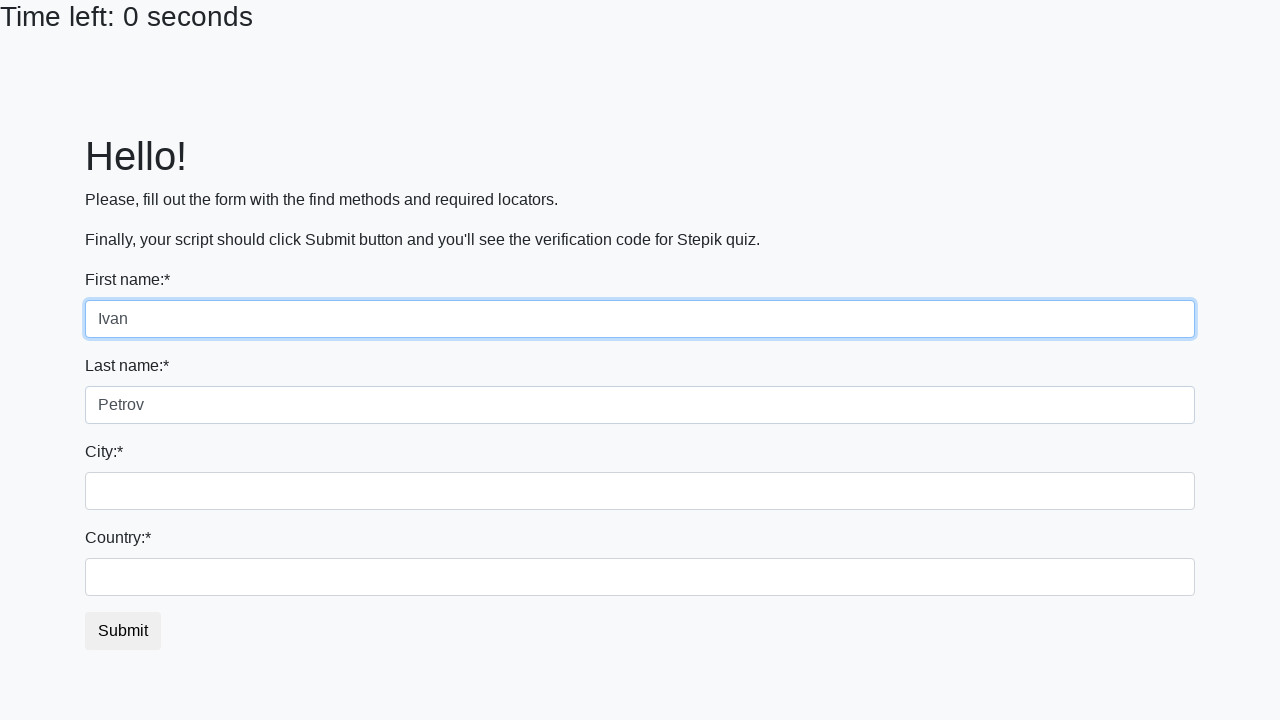

Filled city field with 'Smolensk' on .city
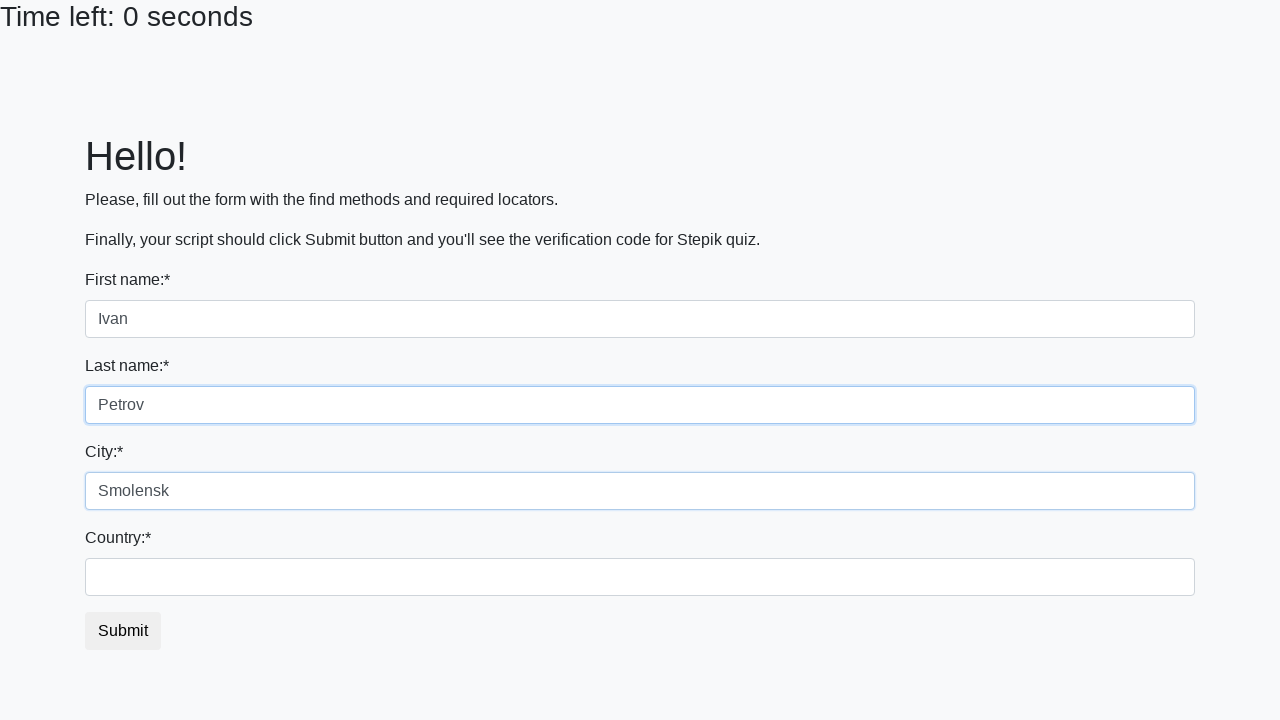

Filled country field with 'Russia' on #country
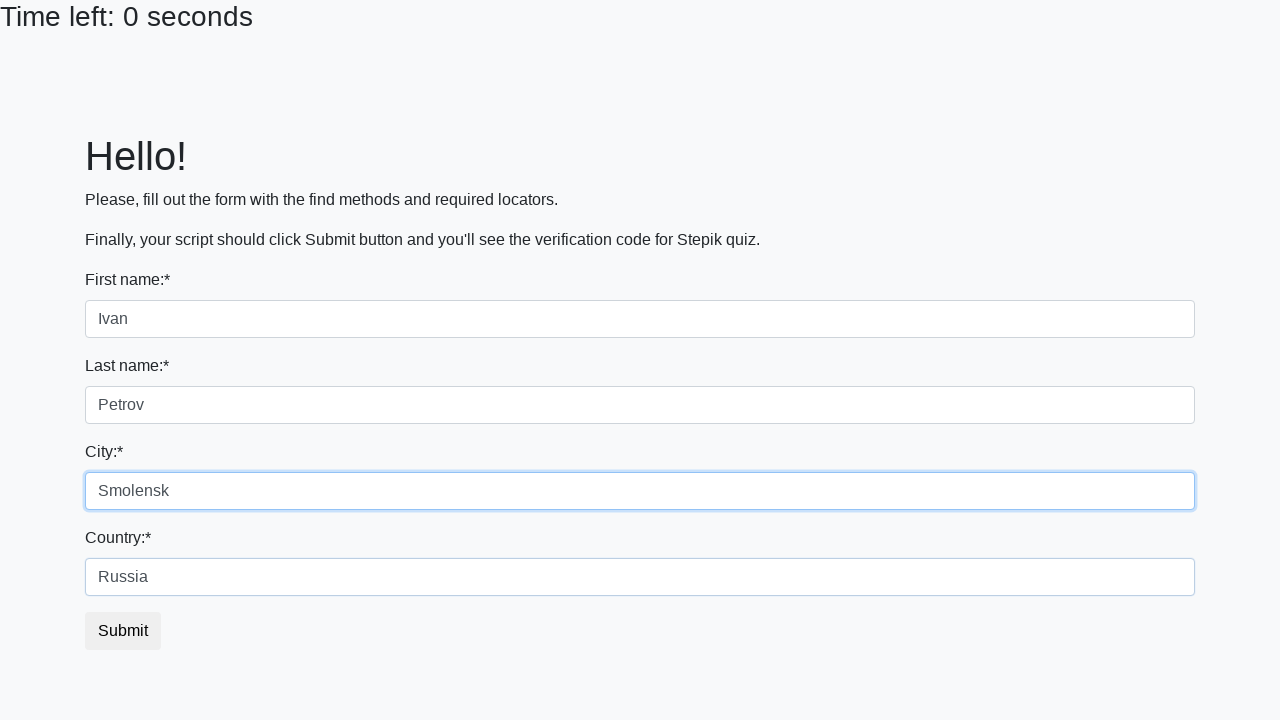

Clicked submit button to submit the form at (123, 631) on .btn.btn-default
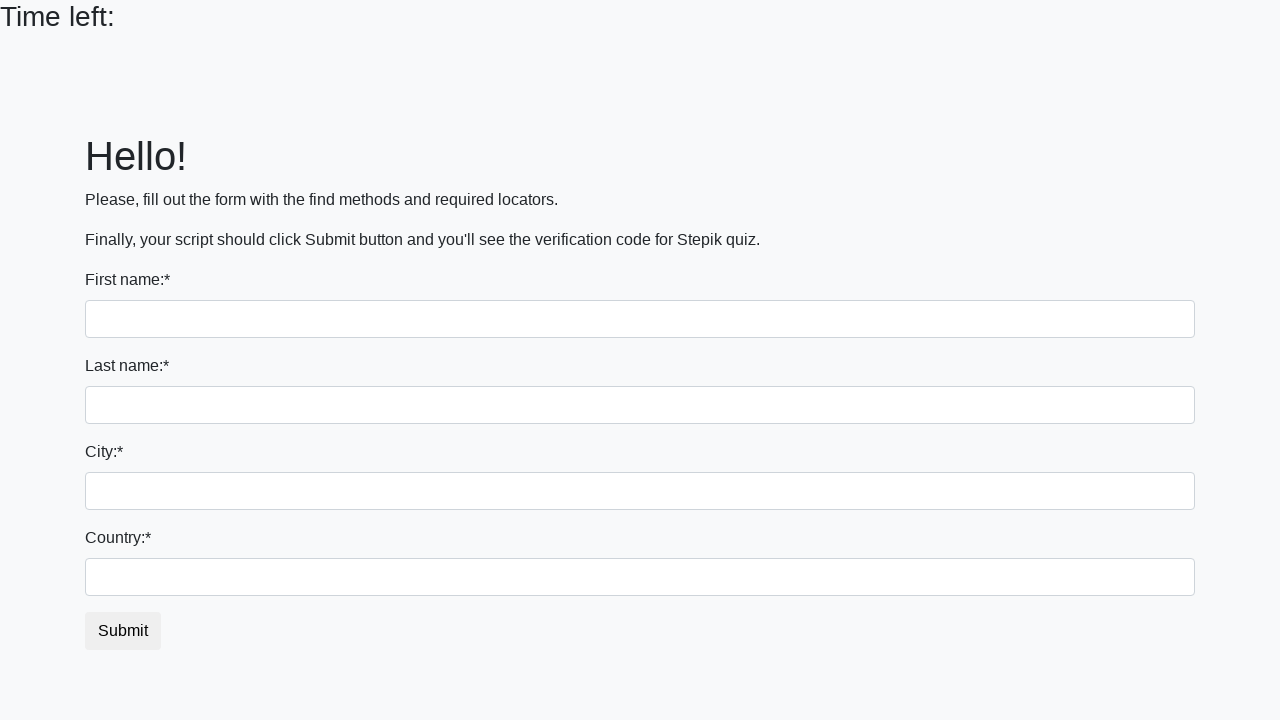

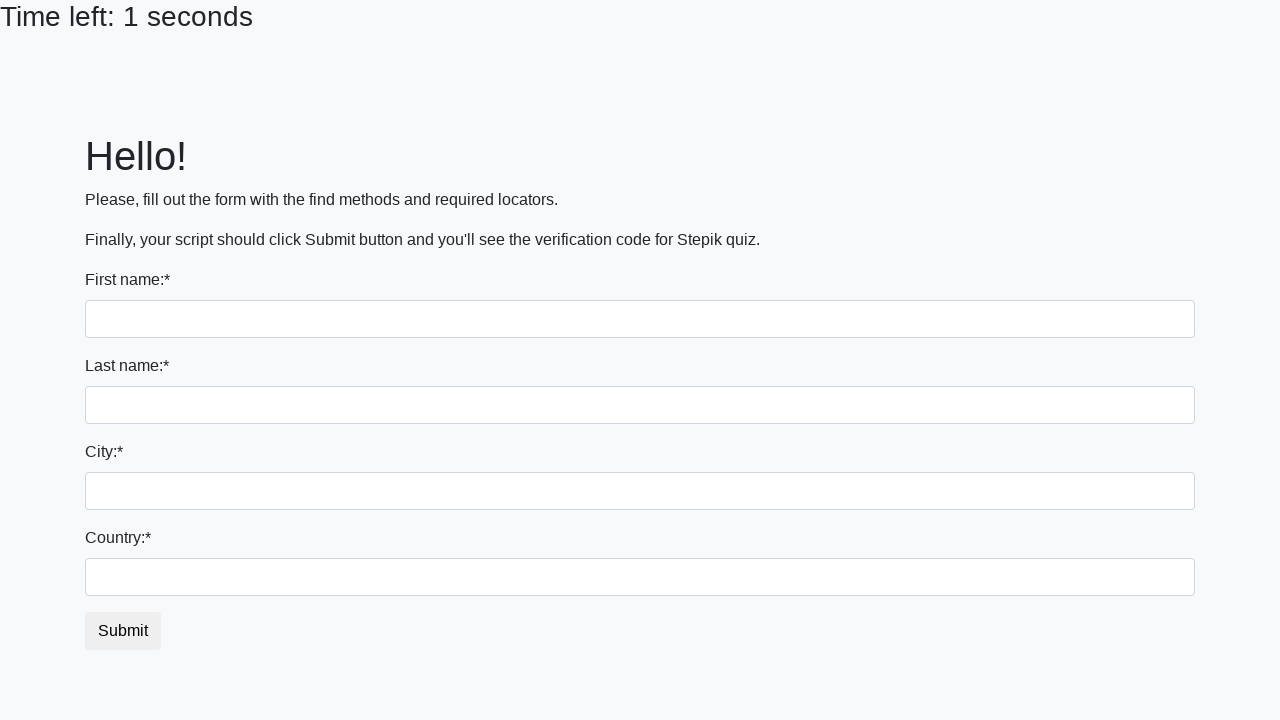